Tests the TradeMe Motors search functionality by navigating to the Motors section from the homepage and submitting a search to view all available vehicles.

Starting URL: https://trademe.co.nz

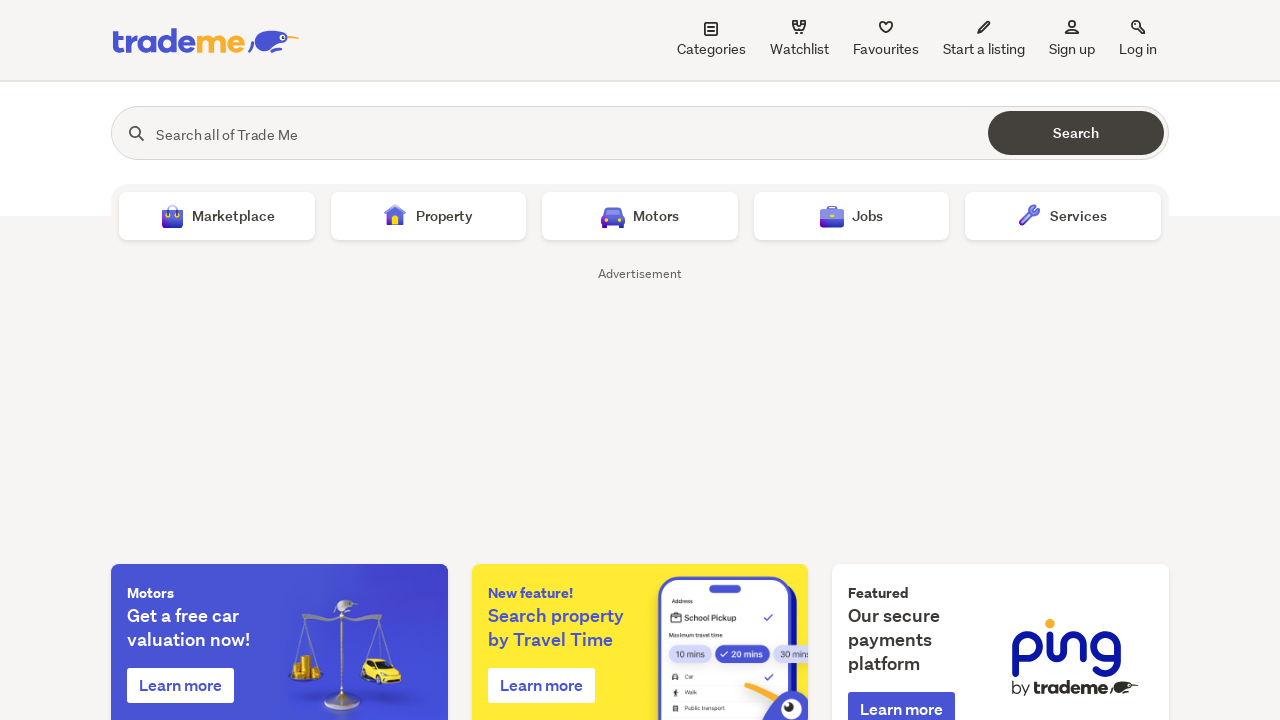

Clicked on Motors section link from homepage at (640, 216) on .tm-homepage-search-header__vertical-links-list-item [routerlink='/motors']
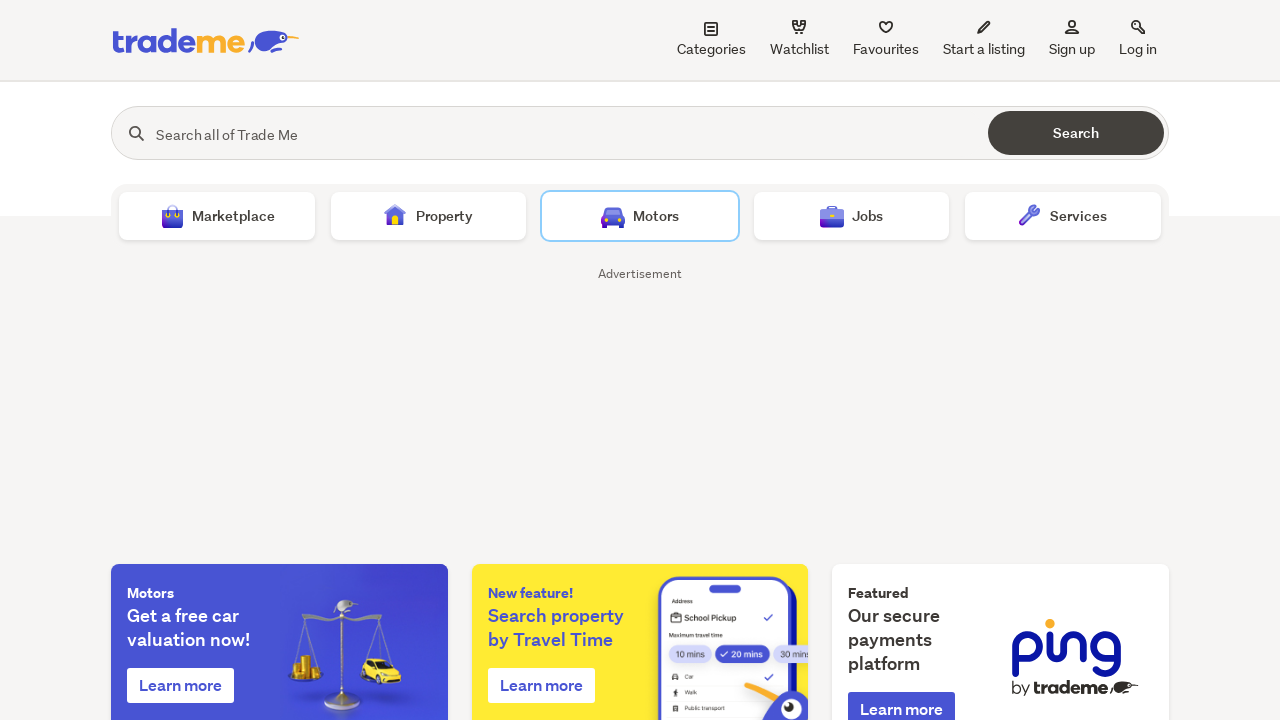

Search form submit button is visible and ready
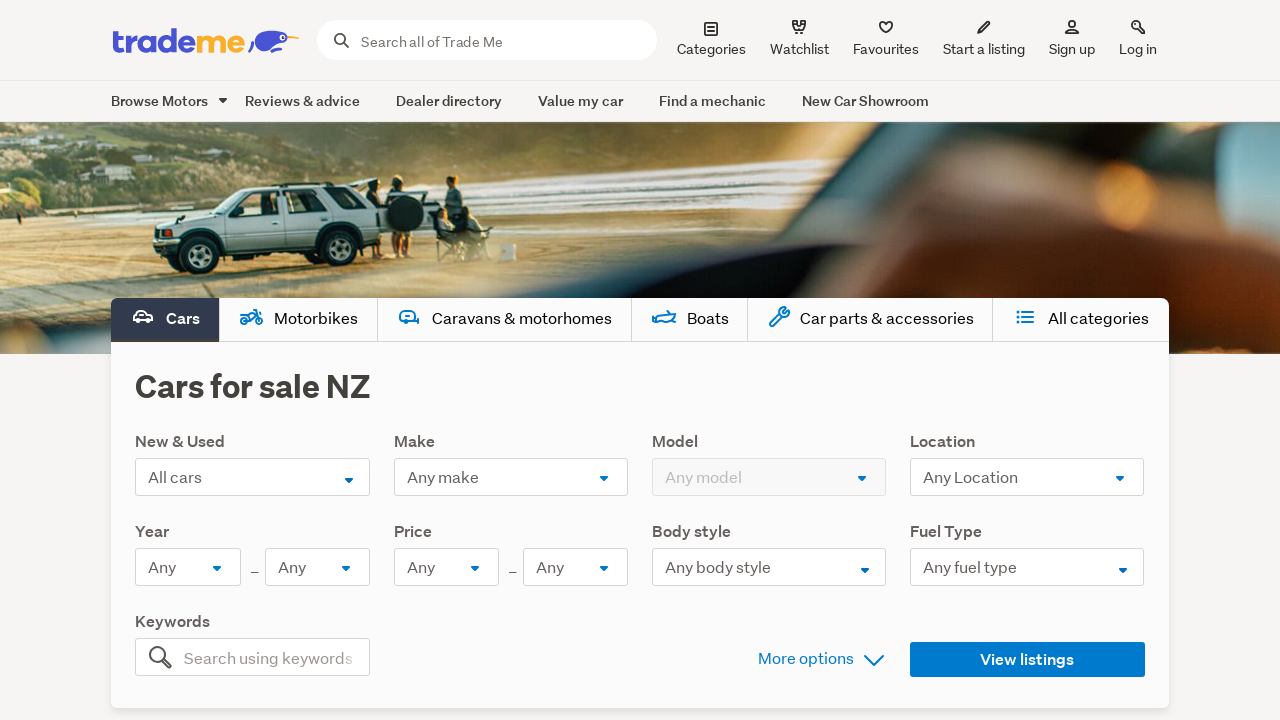

Clicked submit button to search for all vehicles at (1027, 660) on button[type='submit']
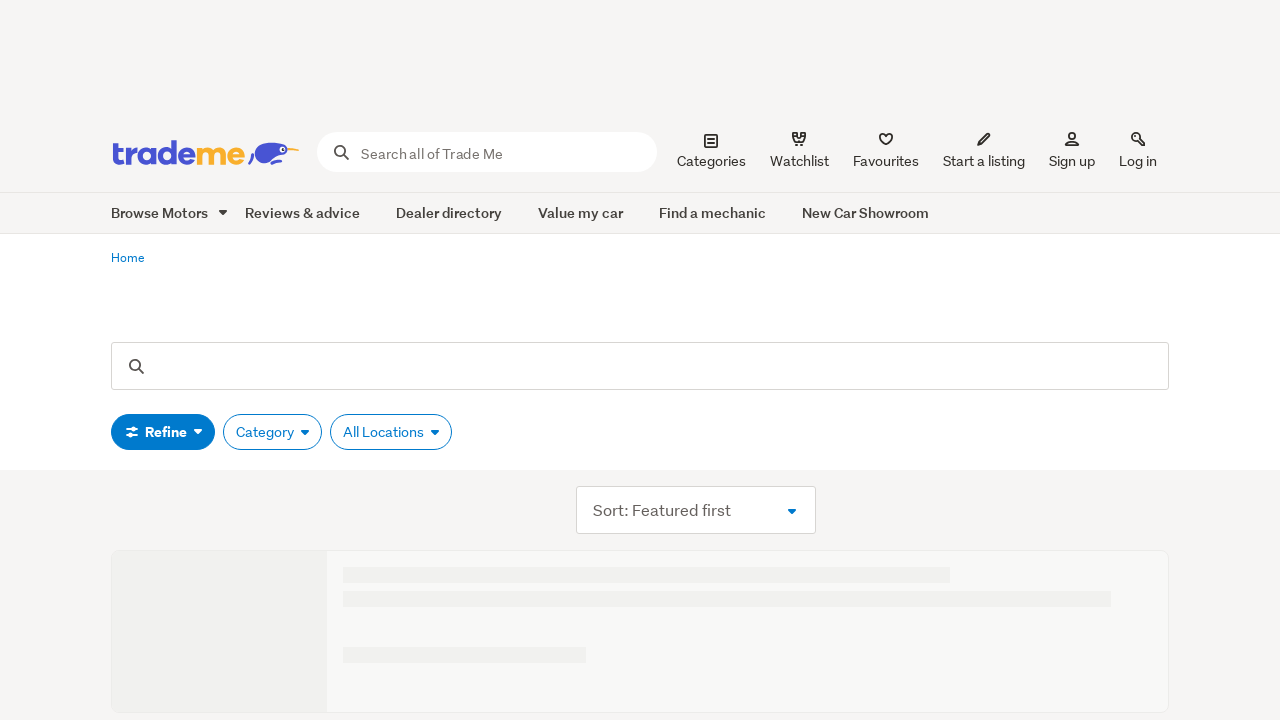

Search results loaded and results count is displayed
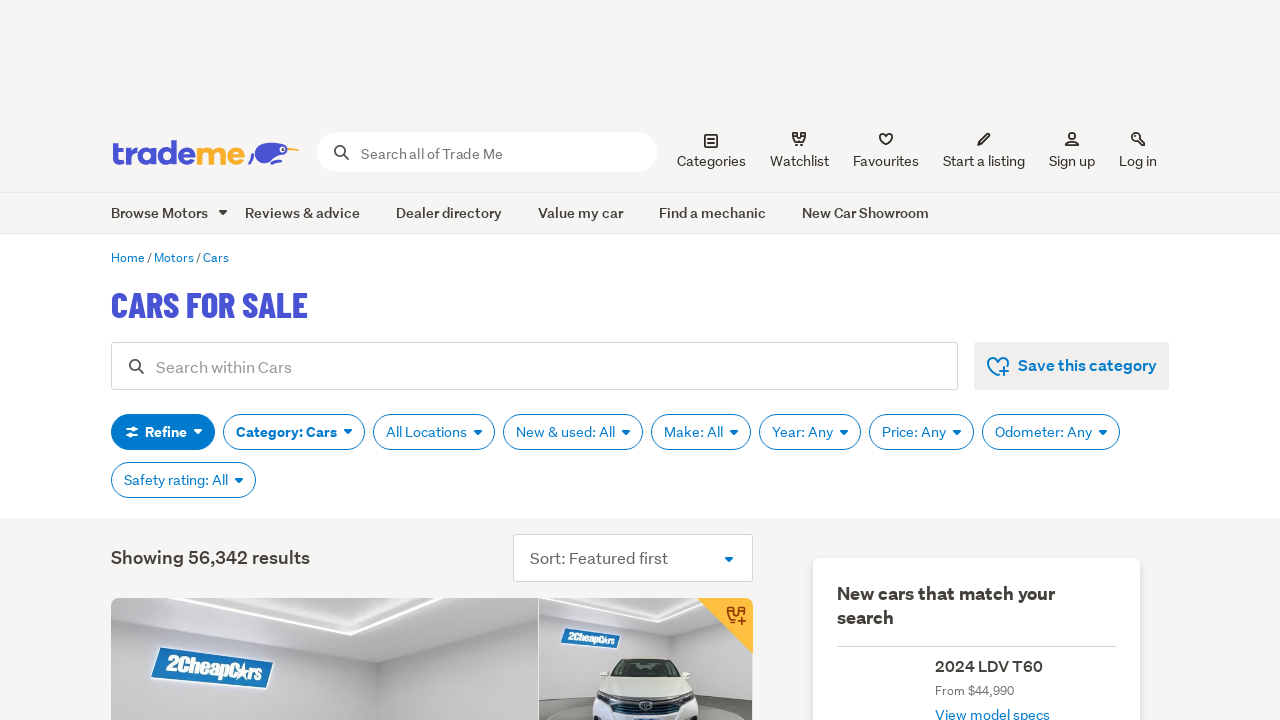

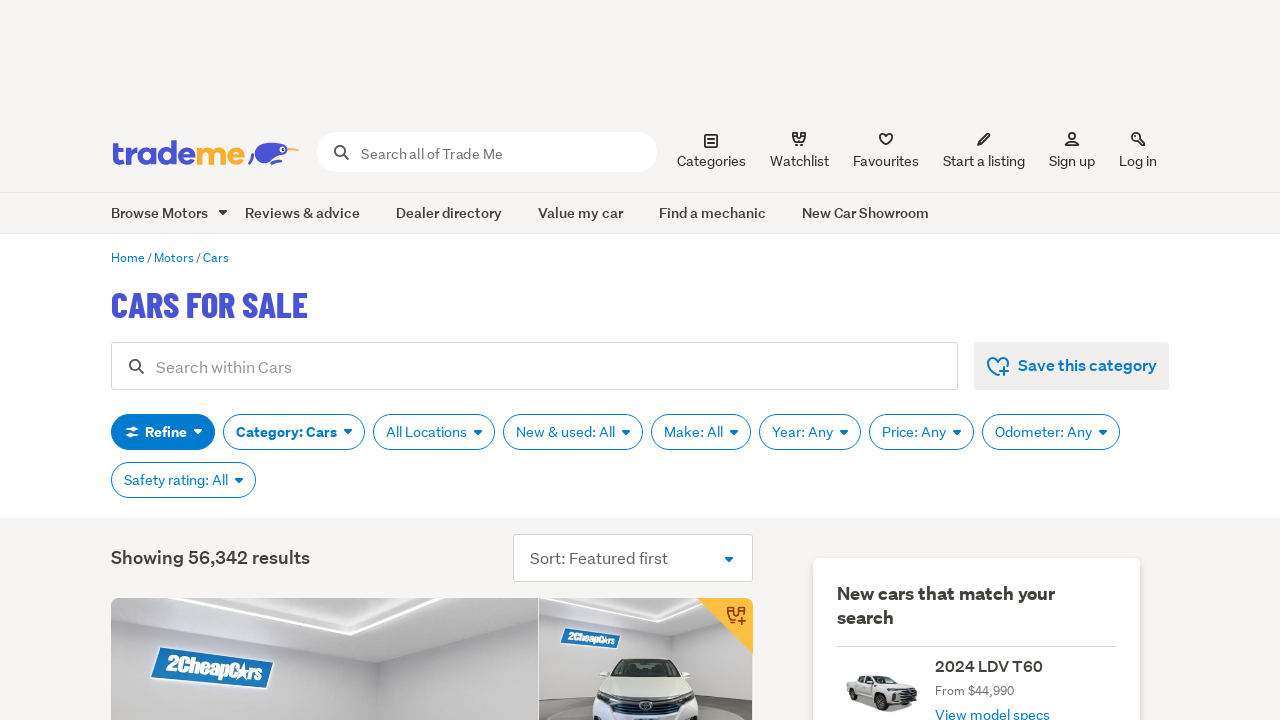